Tests contact page validation by submitting empty form, then filling all mandatory fields to verify error message disappears

Starting URL: http://jupiter.cloud.planittesting.com

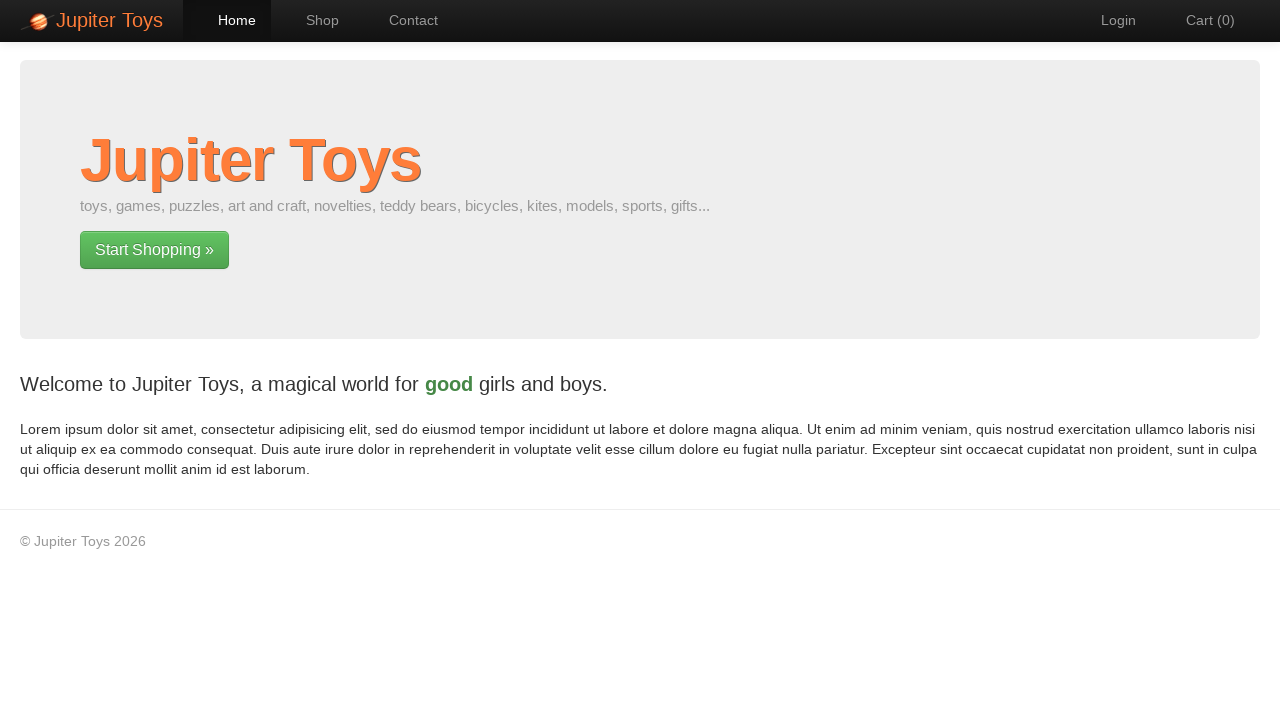

Clicked navigation link to contact page at (404, 20) on #nav-contact
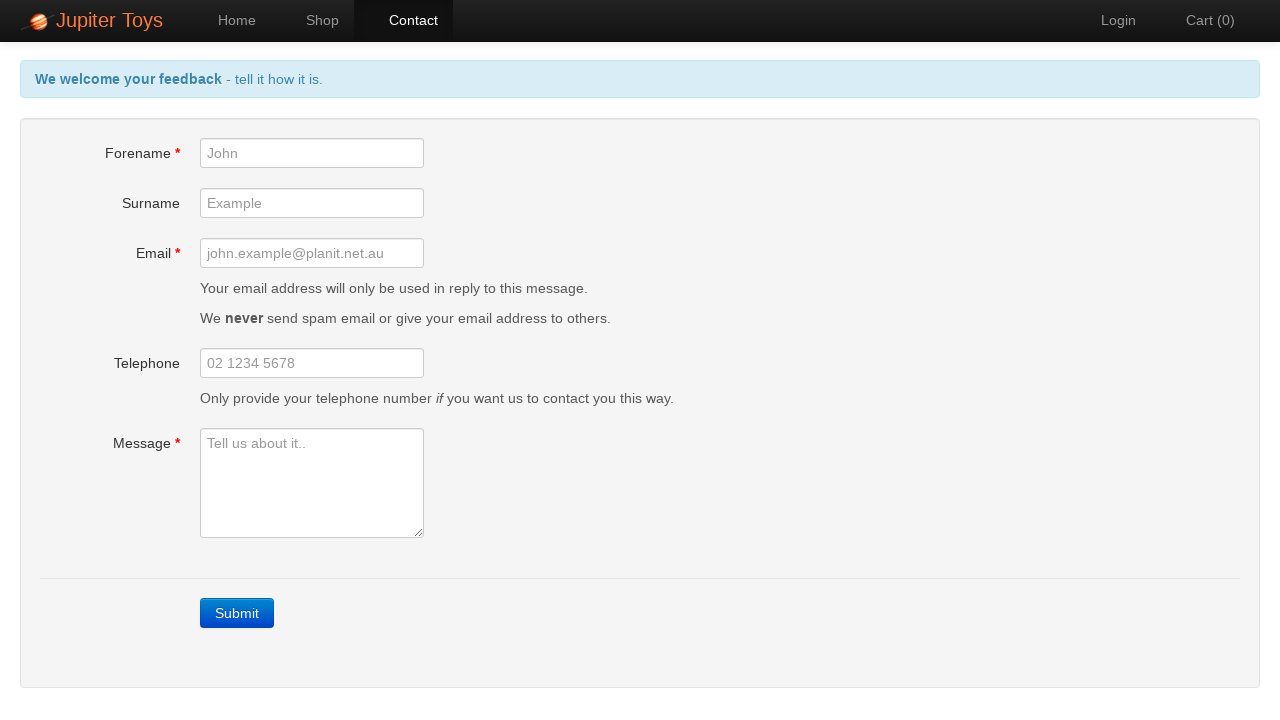

Submit button became visible on contact page
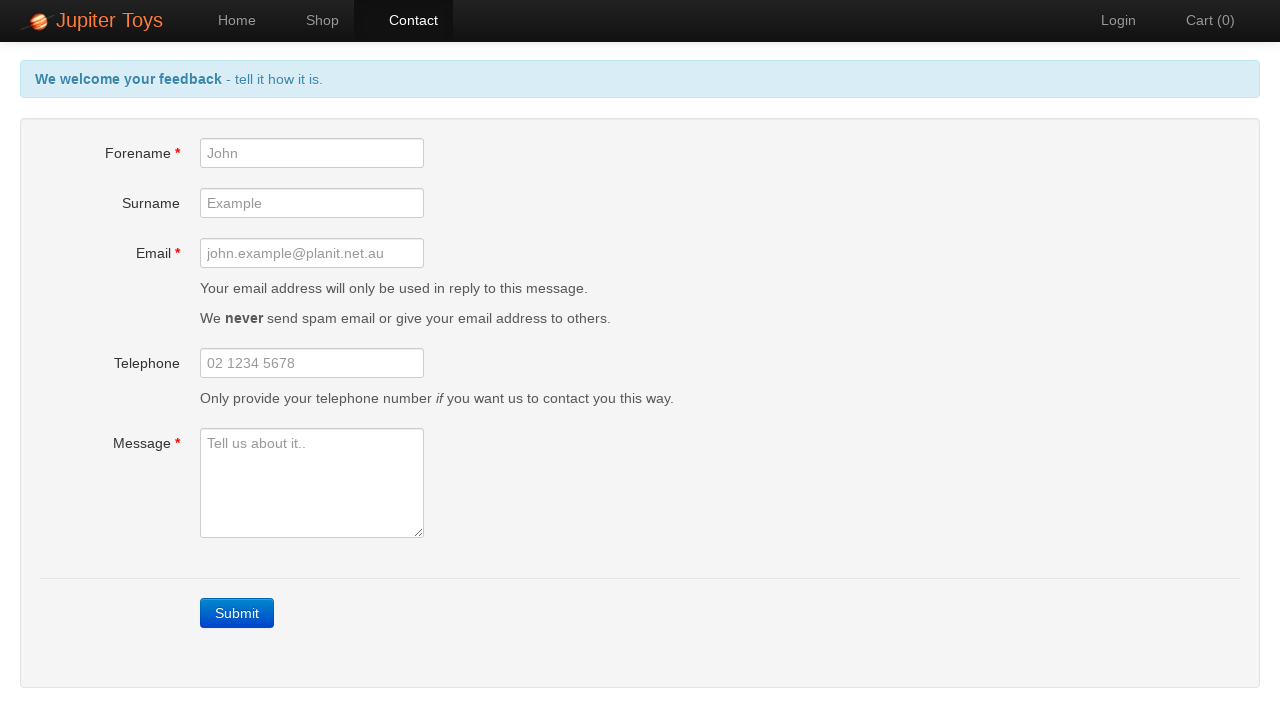

Clicked Submit button with empty form to trigger validation errors at (237, 613) on text=Submit
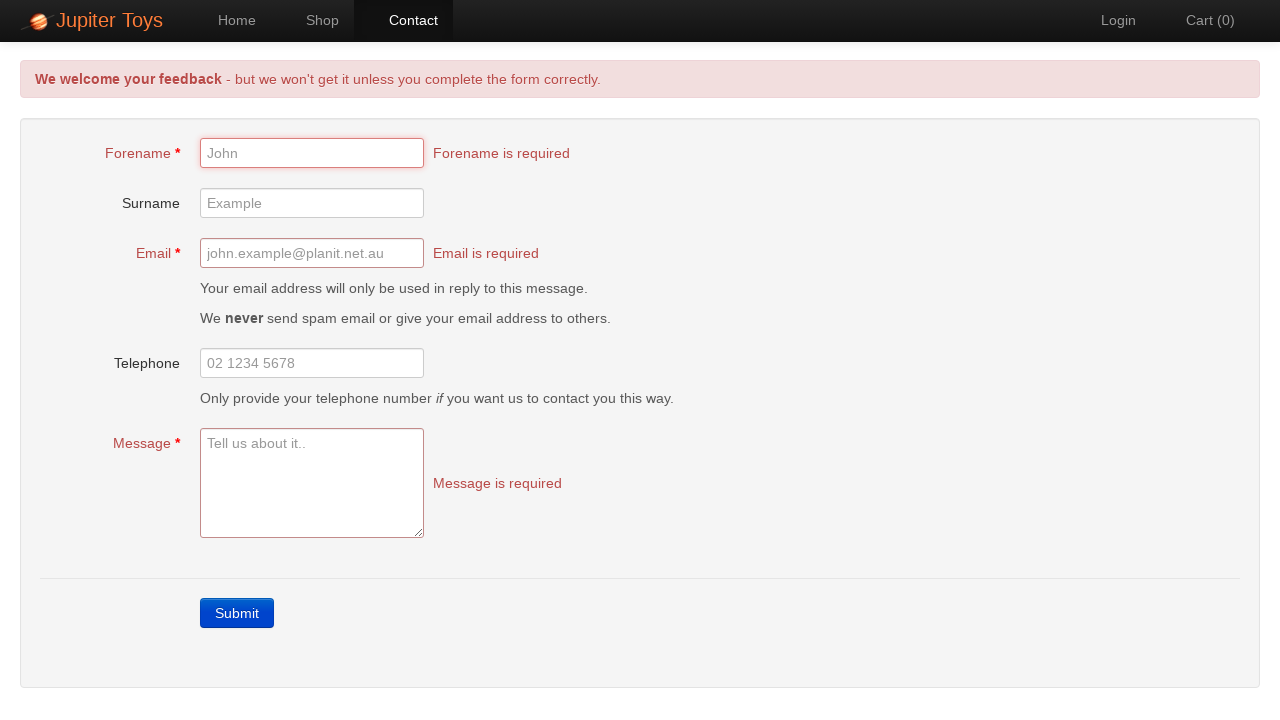

Filled email field with 'John.example@gmail.com' on #email
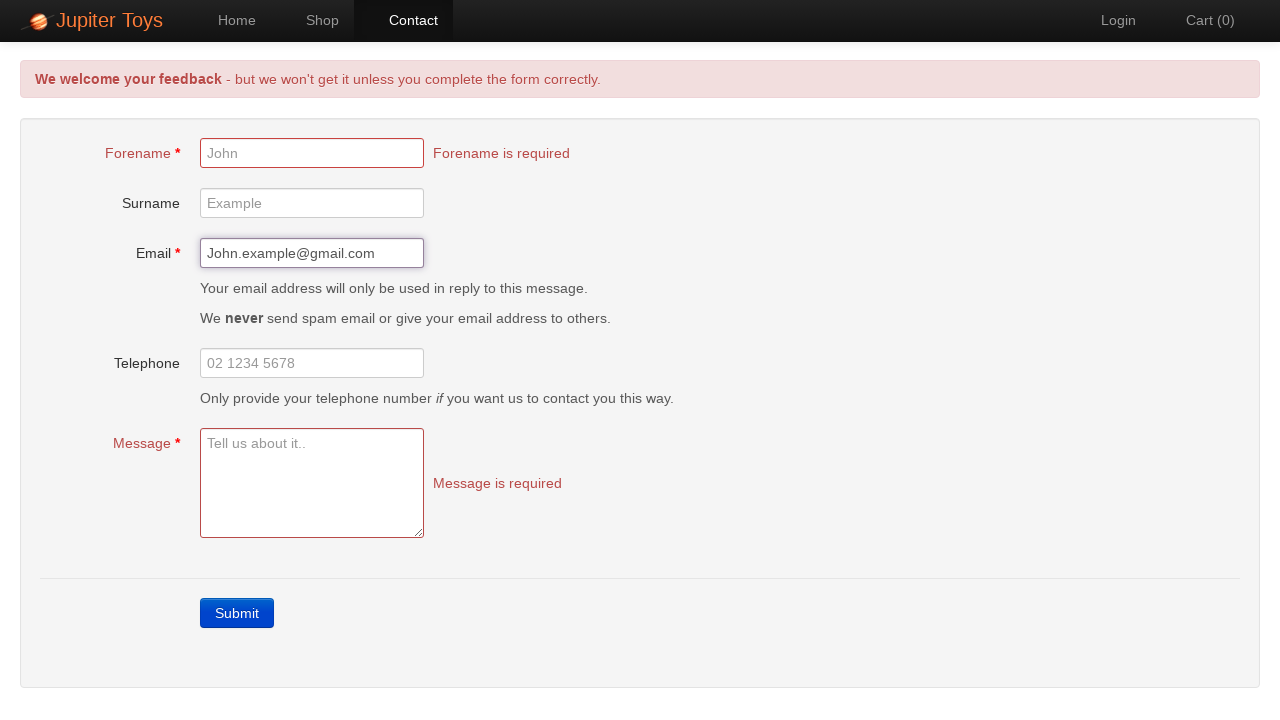

Filled forename field with 'John' on #forename
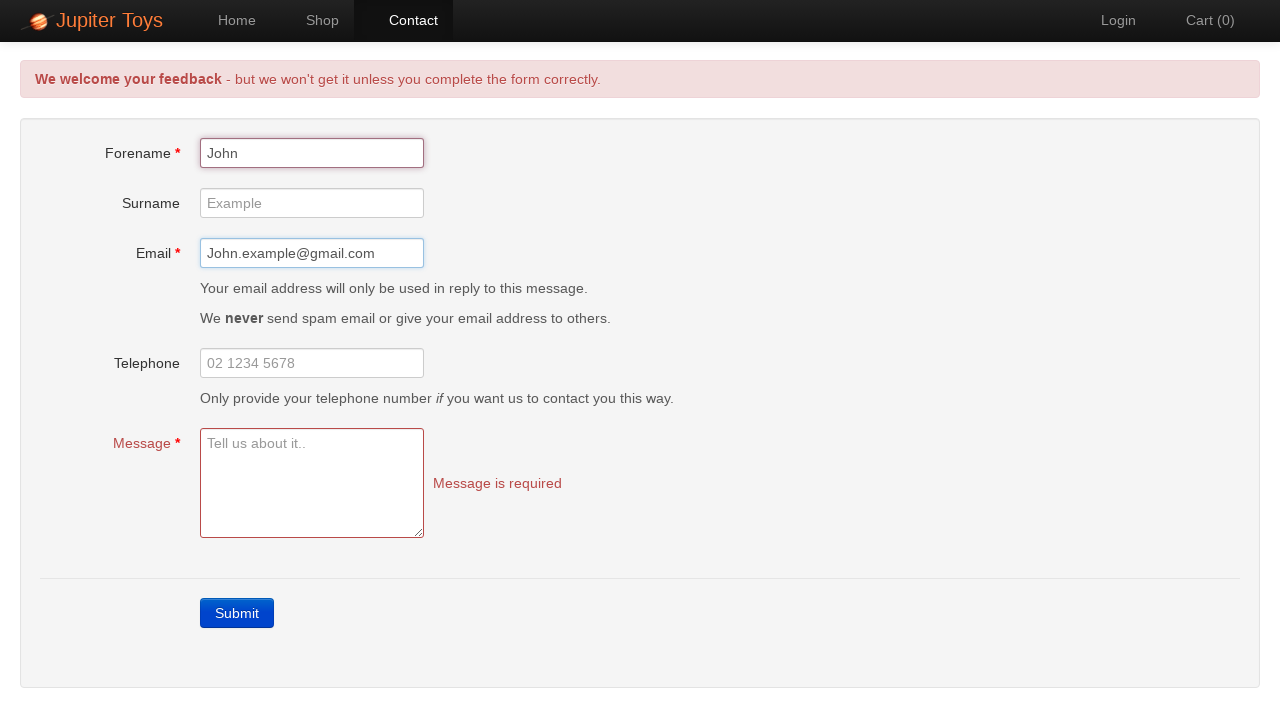

Filled message field with contact request message on #message
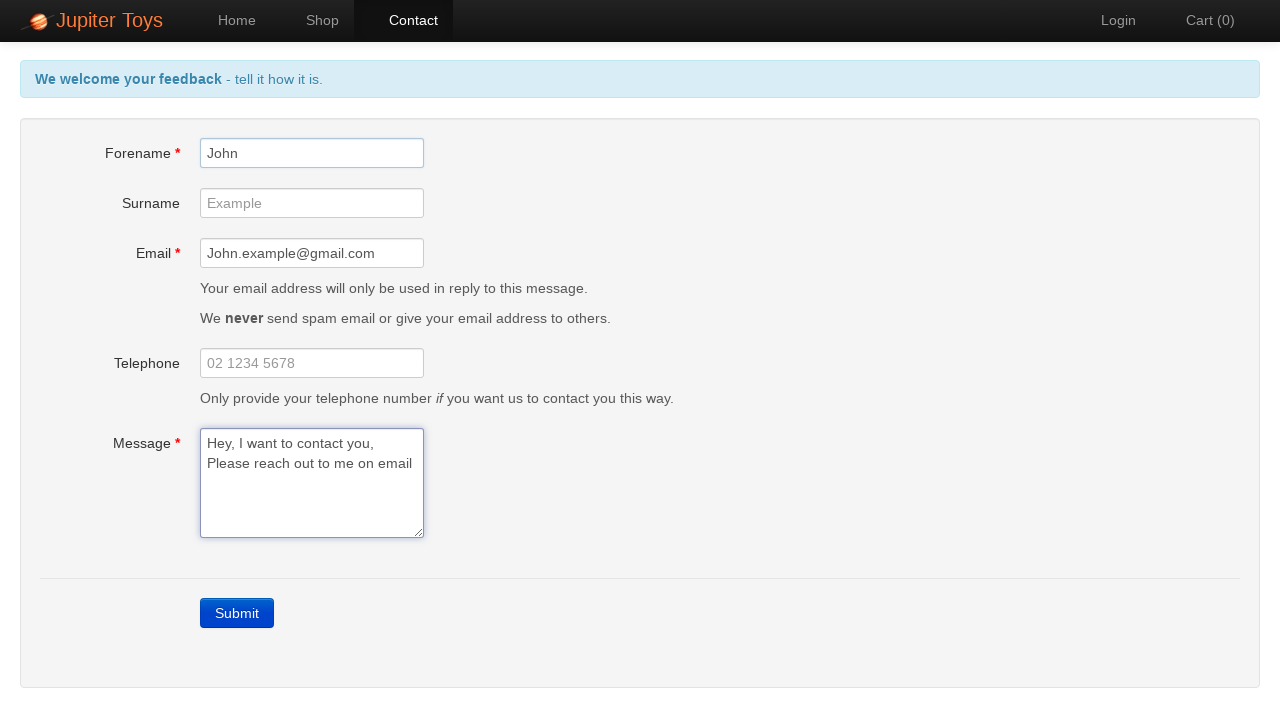

Waited for form validation to complete
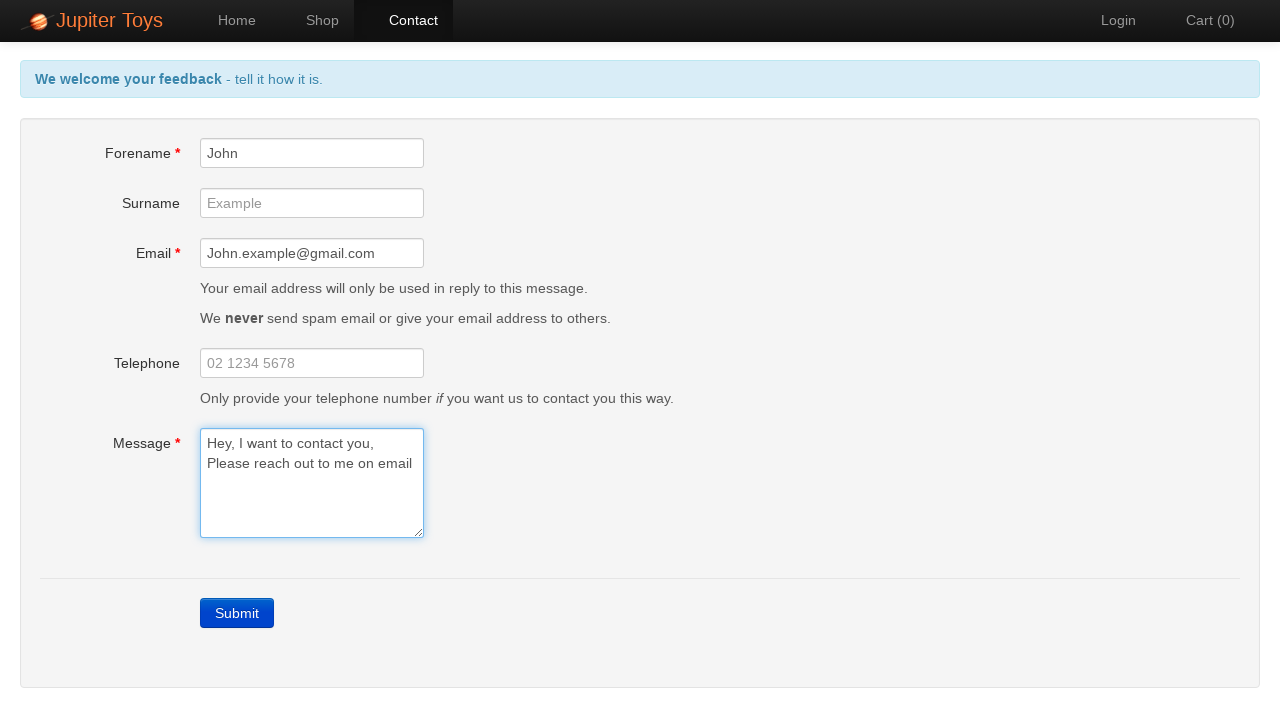

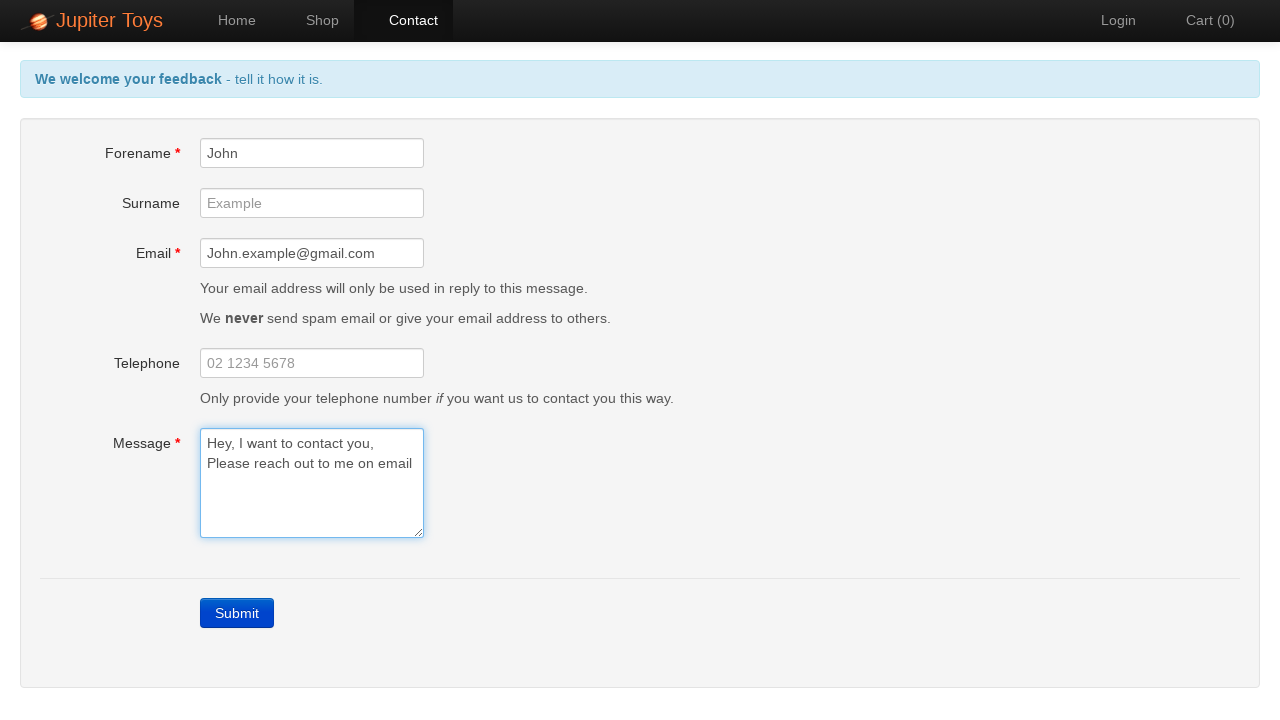